Sets the date of birth using the date picker field

Starting URL: https://demoqa.com/automation-practice-form

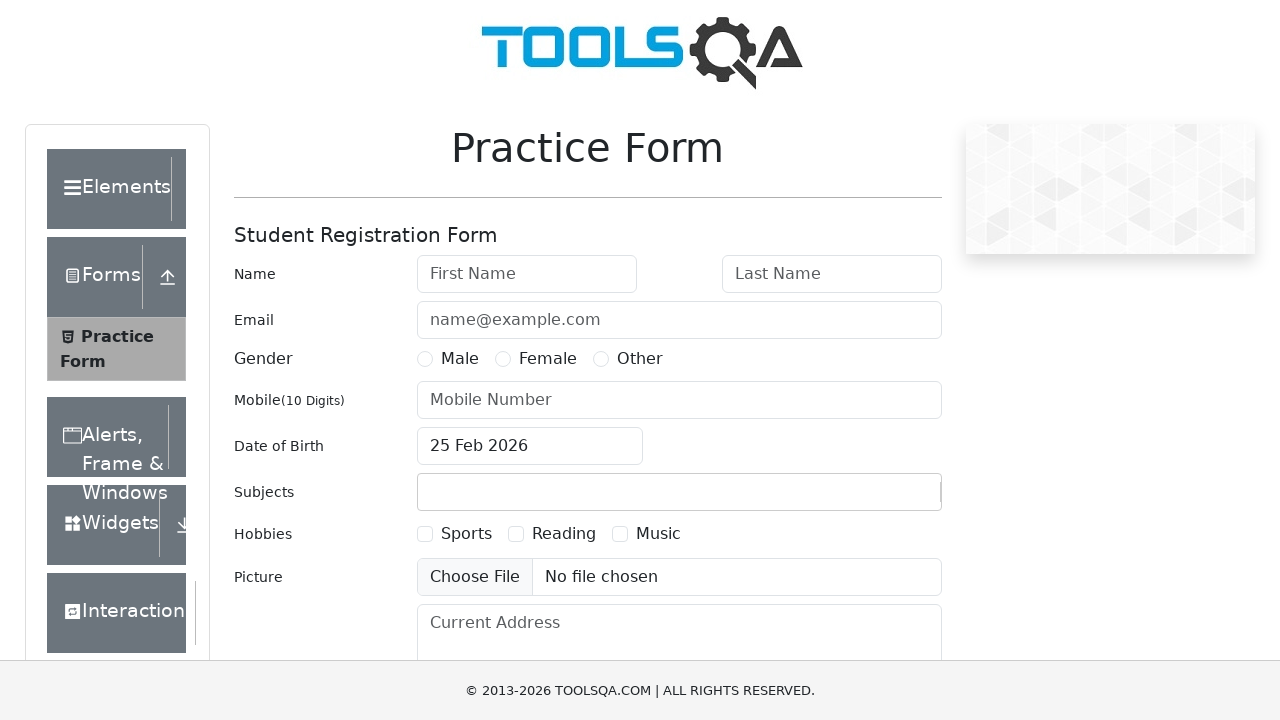

Clicked on date of birth input field at (530, 446) on #dateOfBirthInput
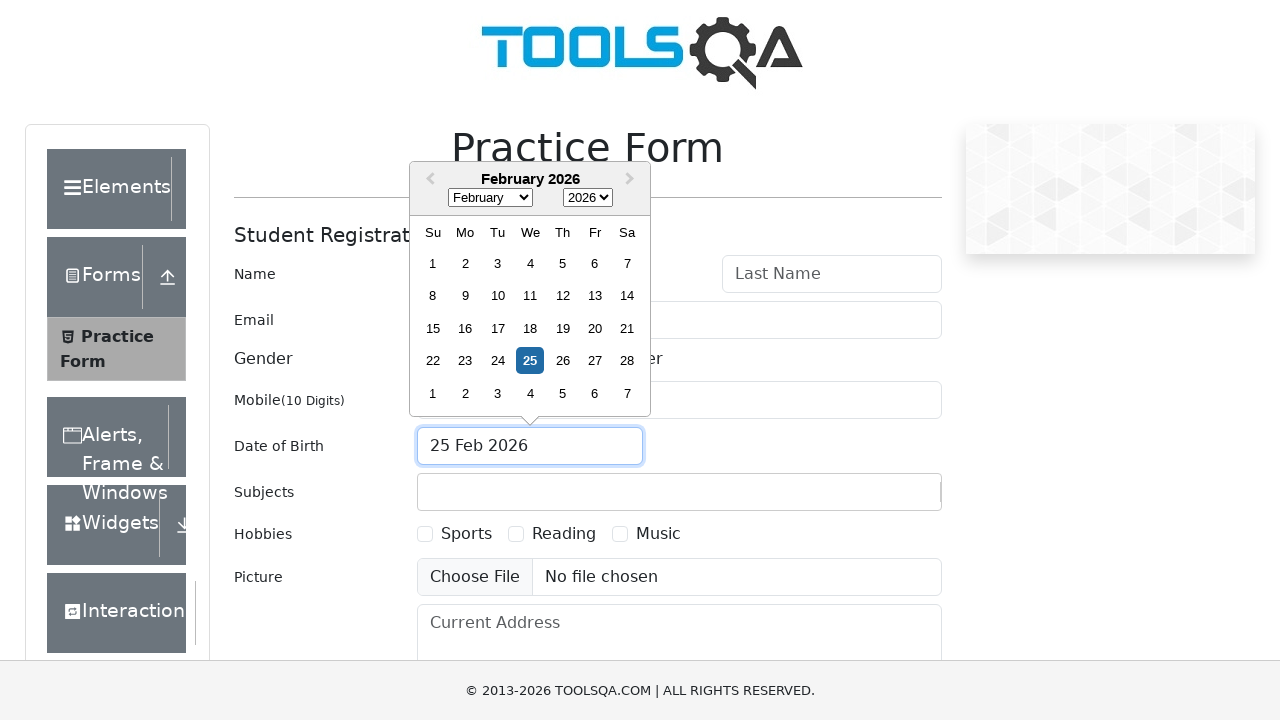

Selected all text in date picker field on #dateOfBirthInput
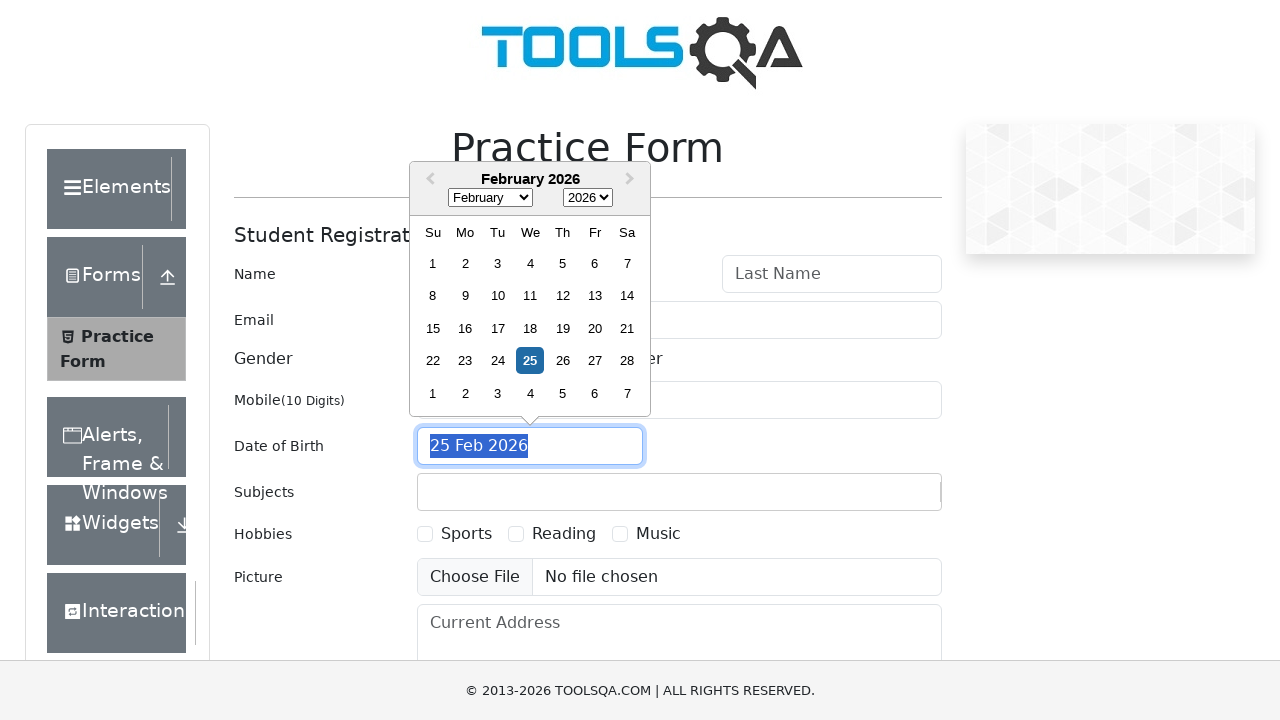

Filled date picker with birth date '15 Mar 1995' on #dateOfBirthInput
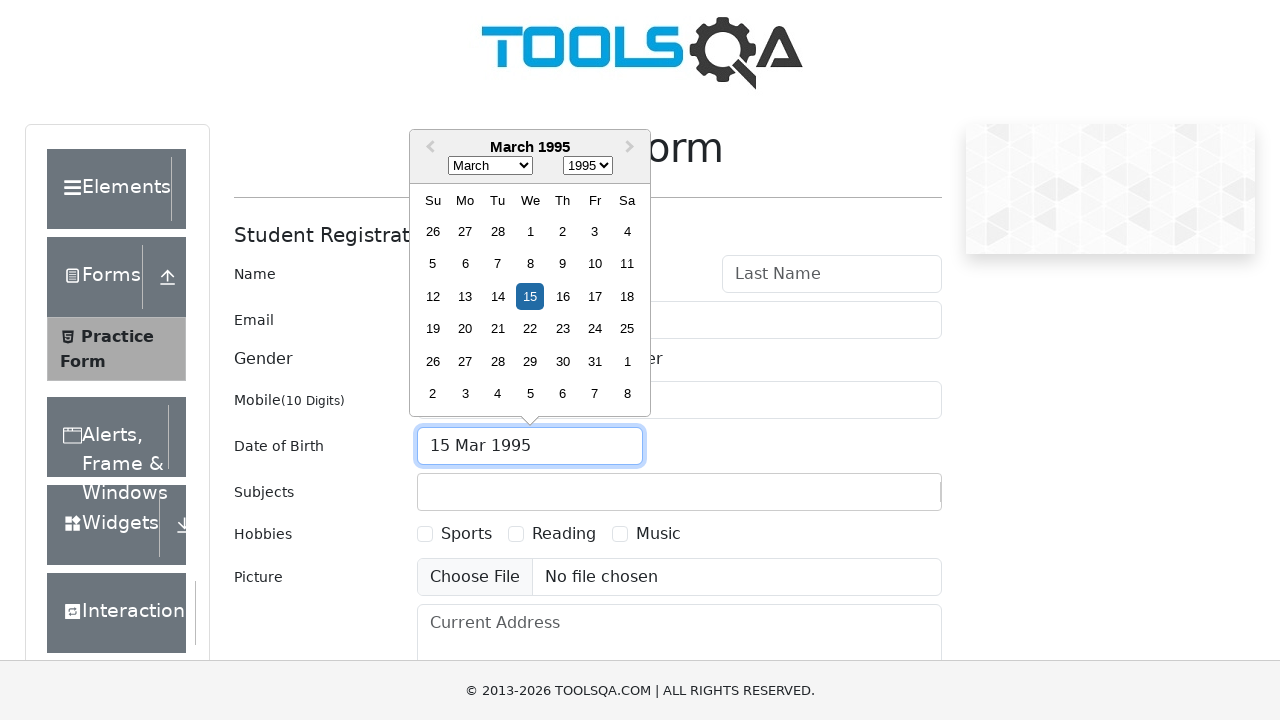

Pressed Enter to confirm date of birth selection on #dateOfBirthInput
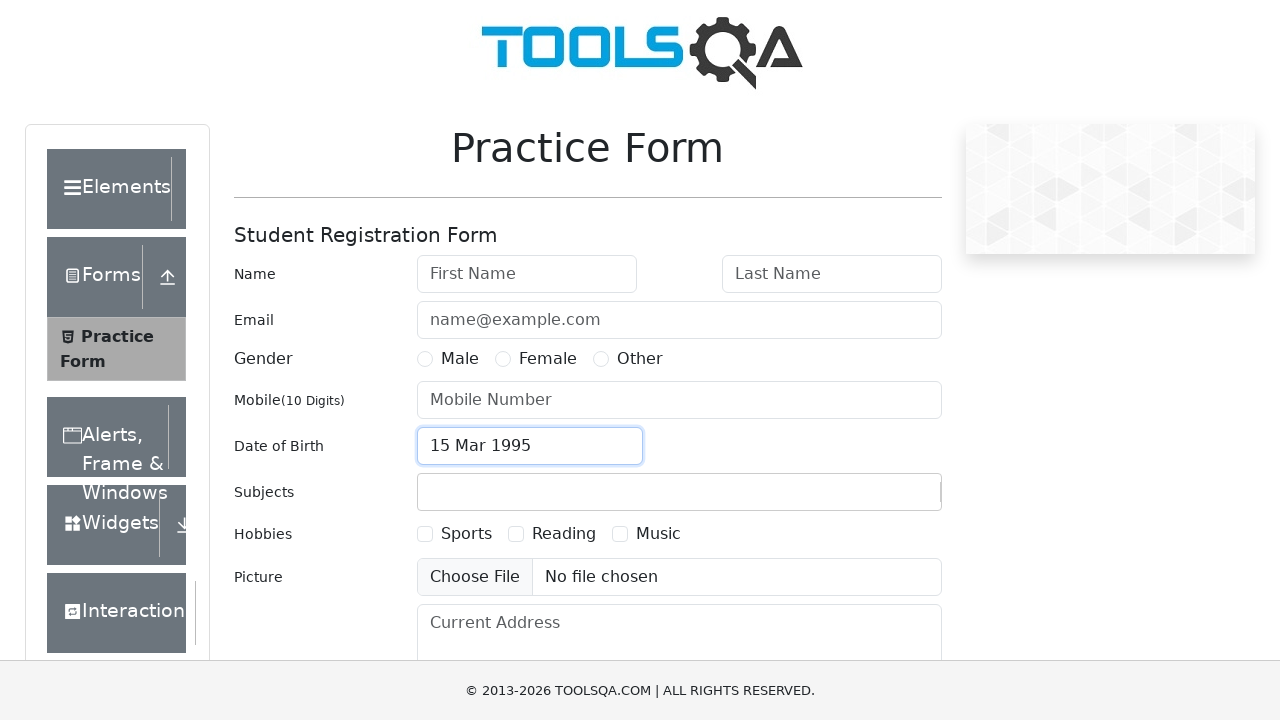

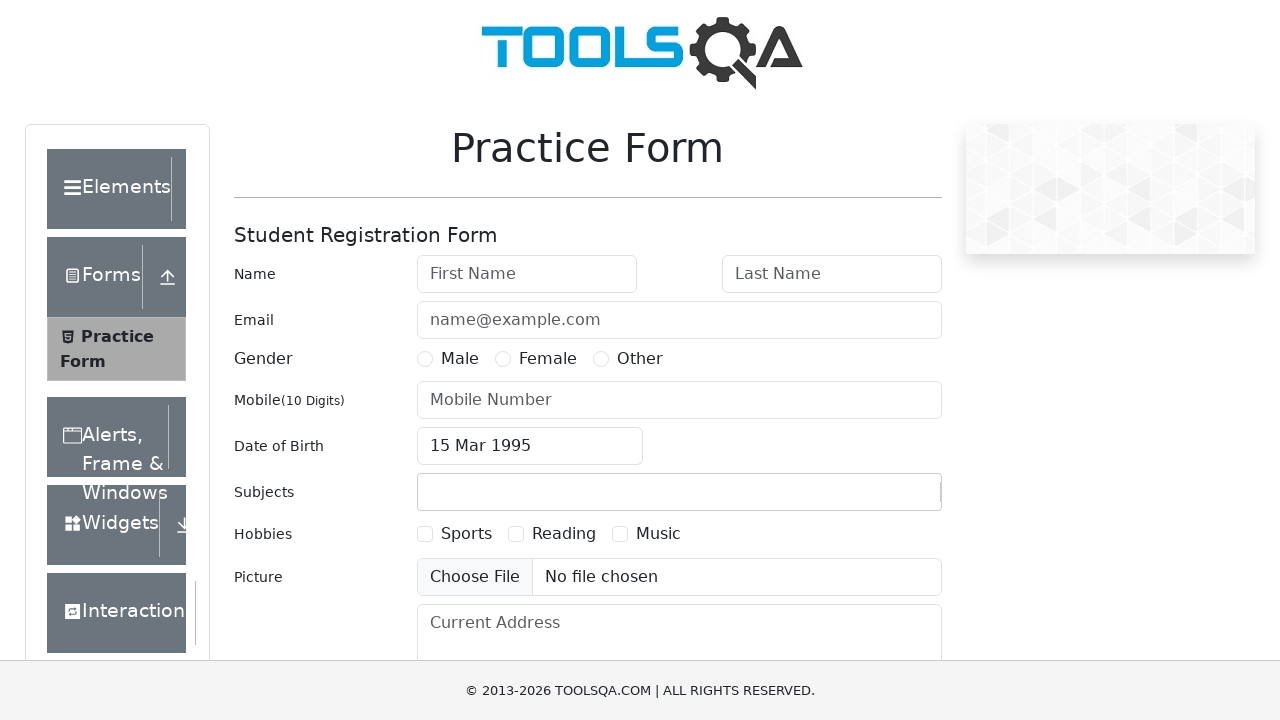